Tests two-level dropdown menu navigation by hovering over the "Resources" menu item and then clicking on the "eBooks" submenu link.

Starting URL: https://www.orangehrm.com/en/30-day-free-trial

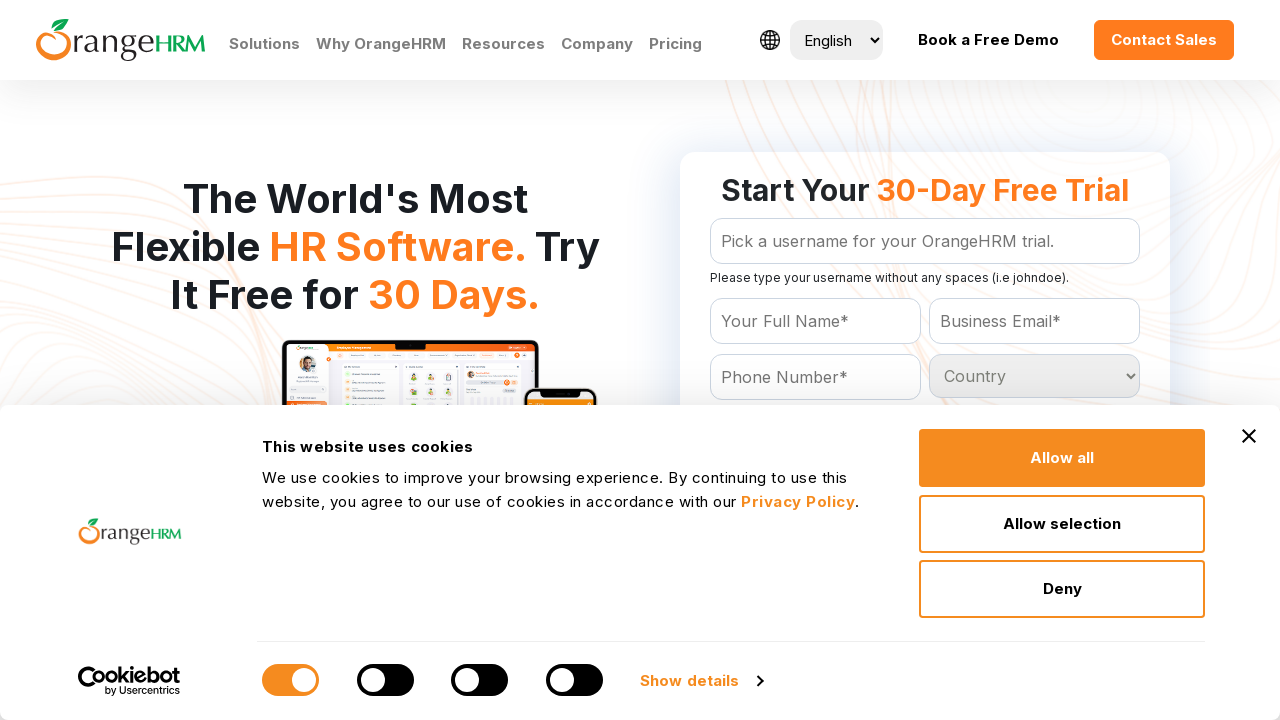

Hovered over 'Resources' menu item to reveal submenu at (504, 44) on xpath=//a[text()='Resources']
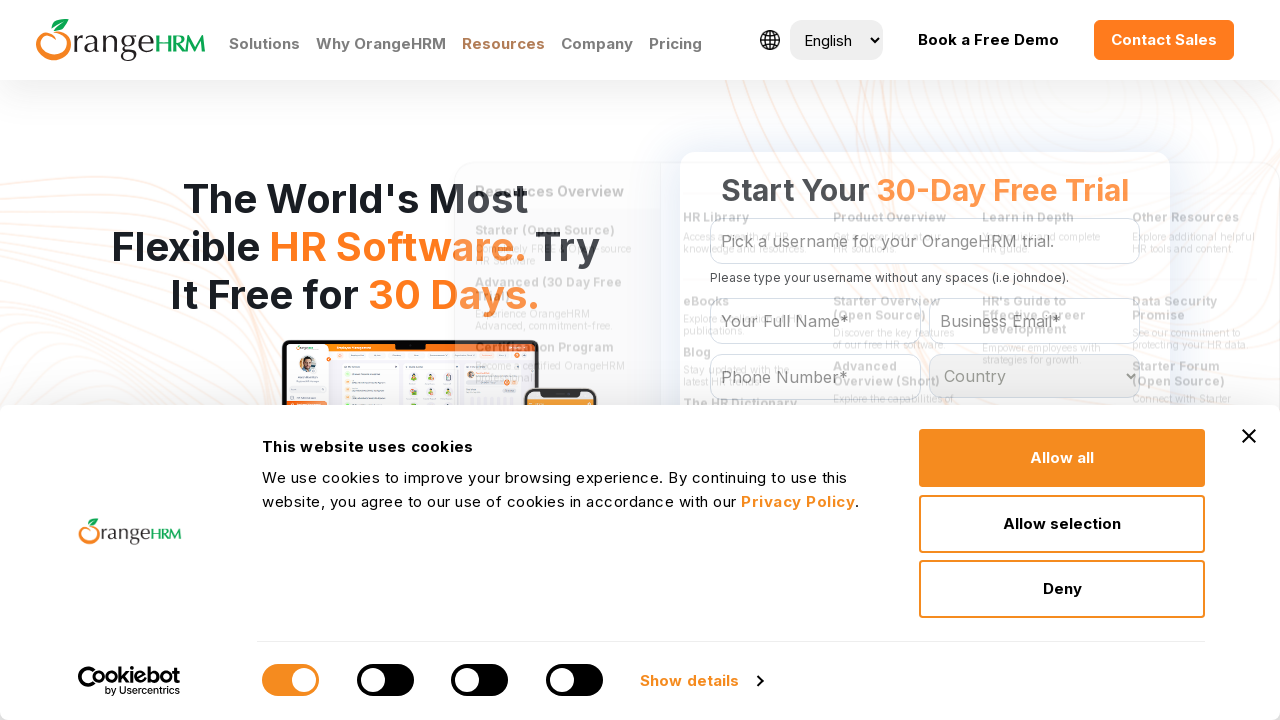

Waited 1500ms for submenu to appear
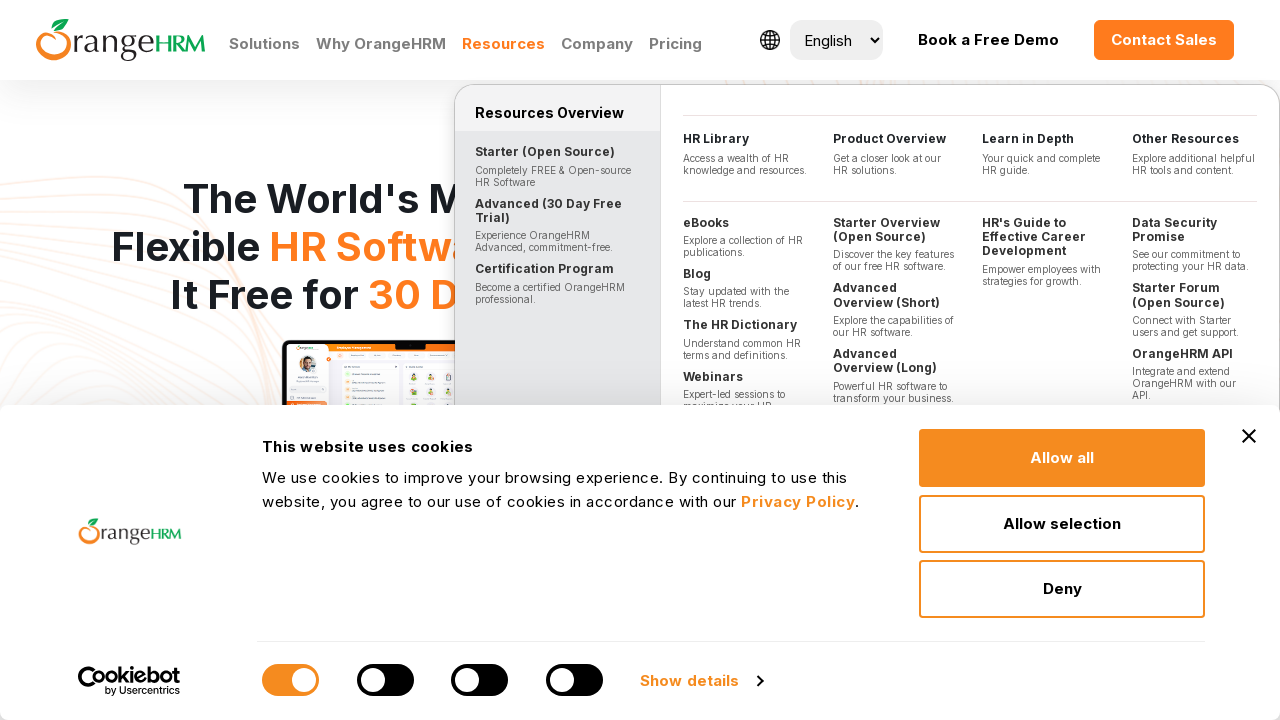

Clicked on 'eBooks' submenu link at (746, 223) on a:text('eBooks')
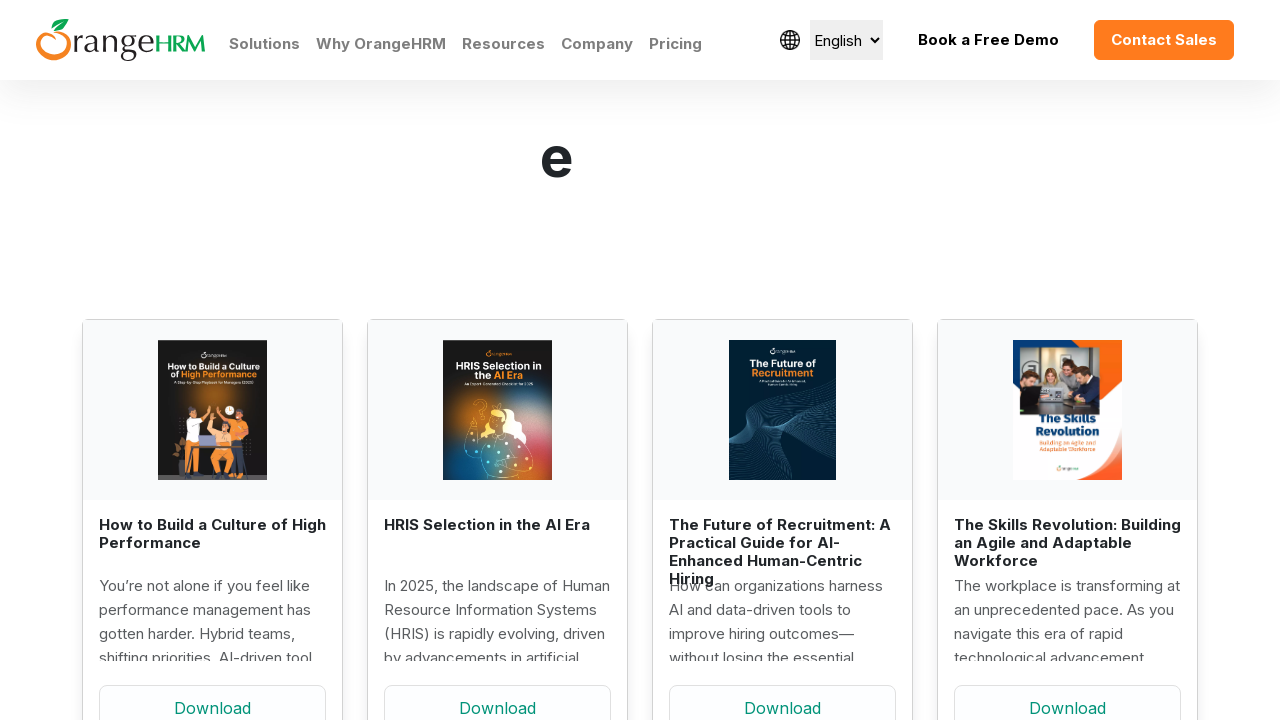

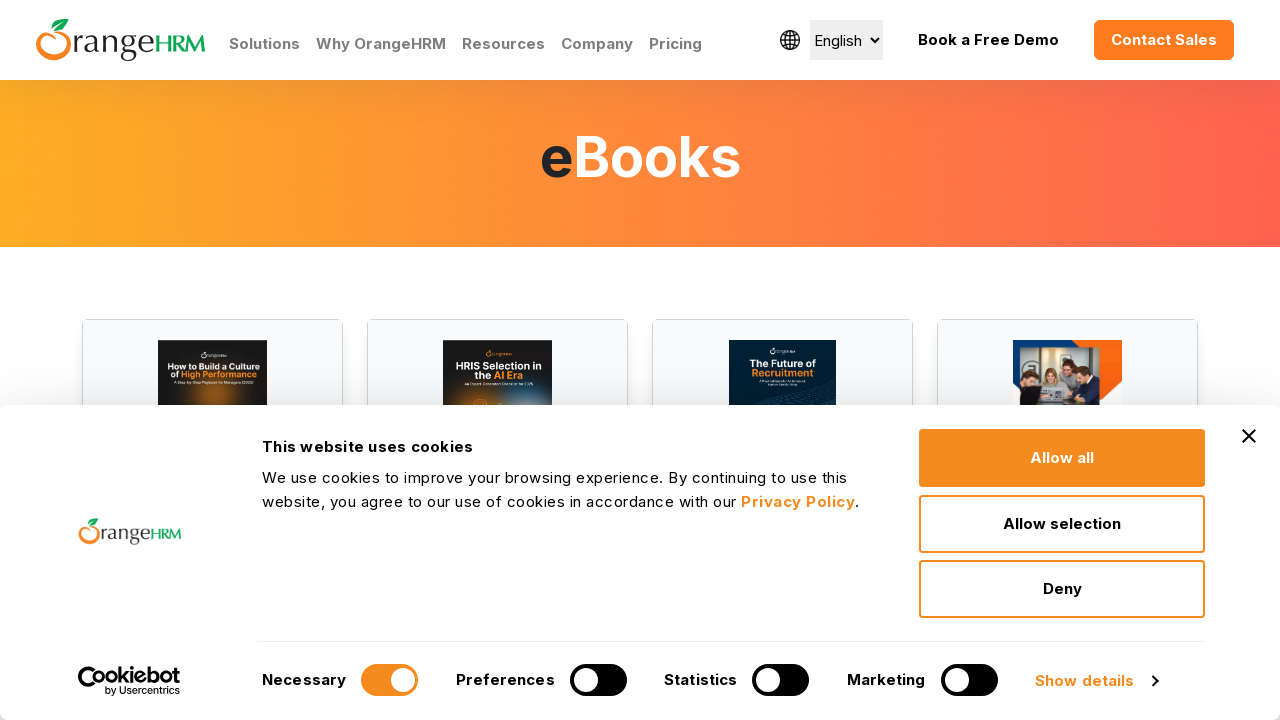